Navigates to an artist's page on JioSaavn and clicks on unselected language filter options to select all available languages.

Starting URL: https://www.jiosaavn.com/artist/s.-p.-balasubrahmanyam-songs/lx5AC5h7LSg_

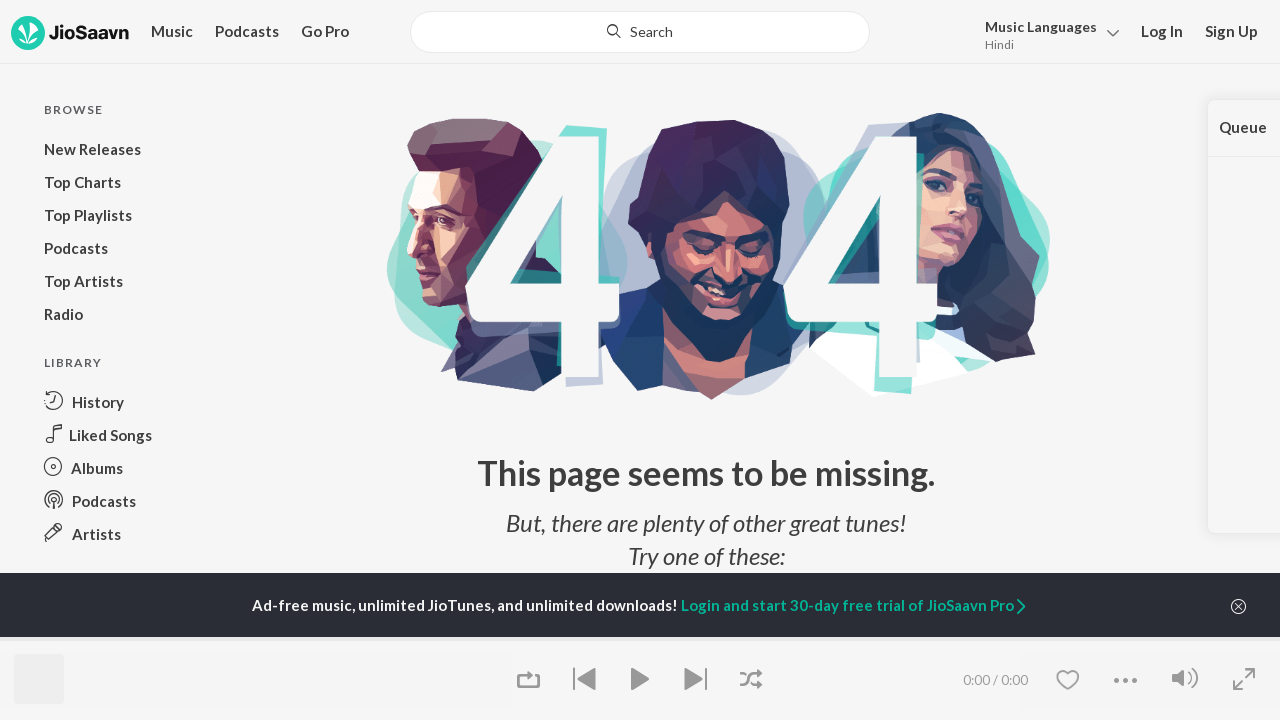

Waited 5 seconds for page to load
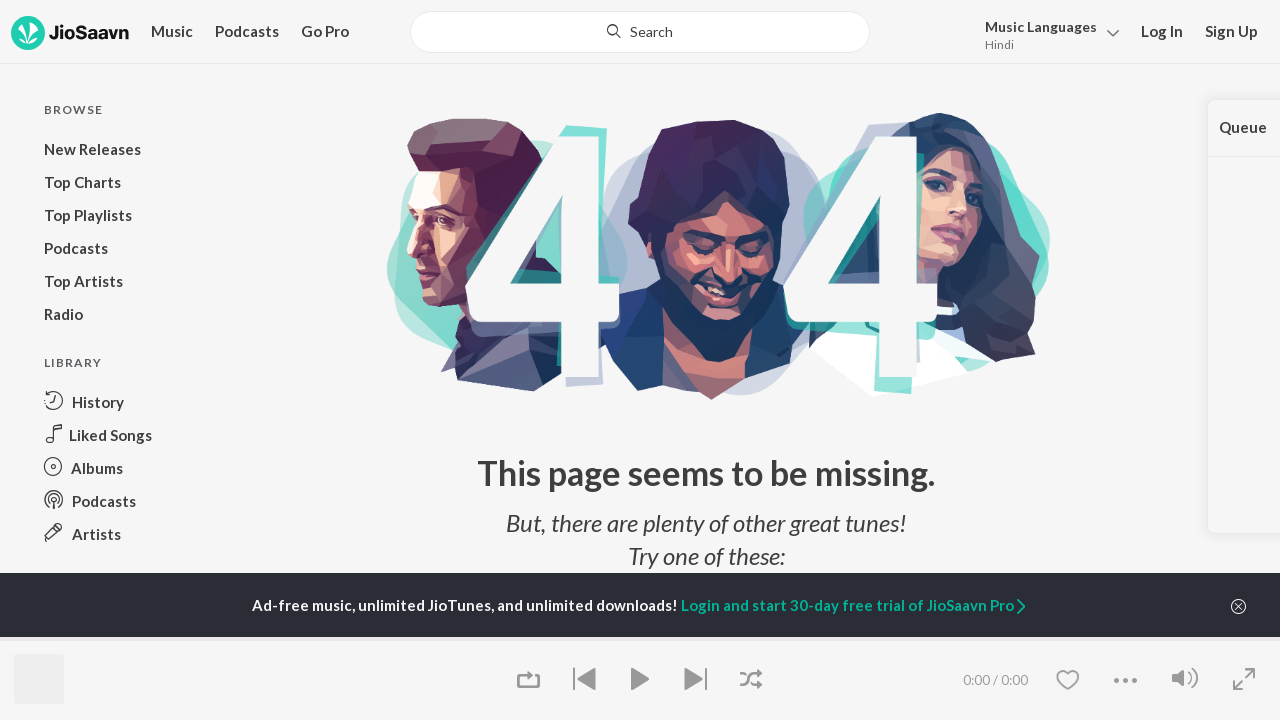

Language filter items loaded
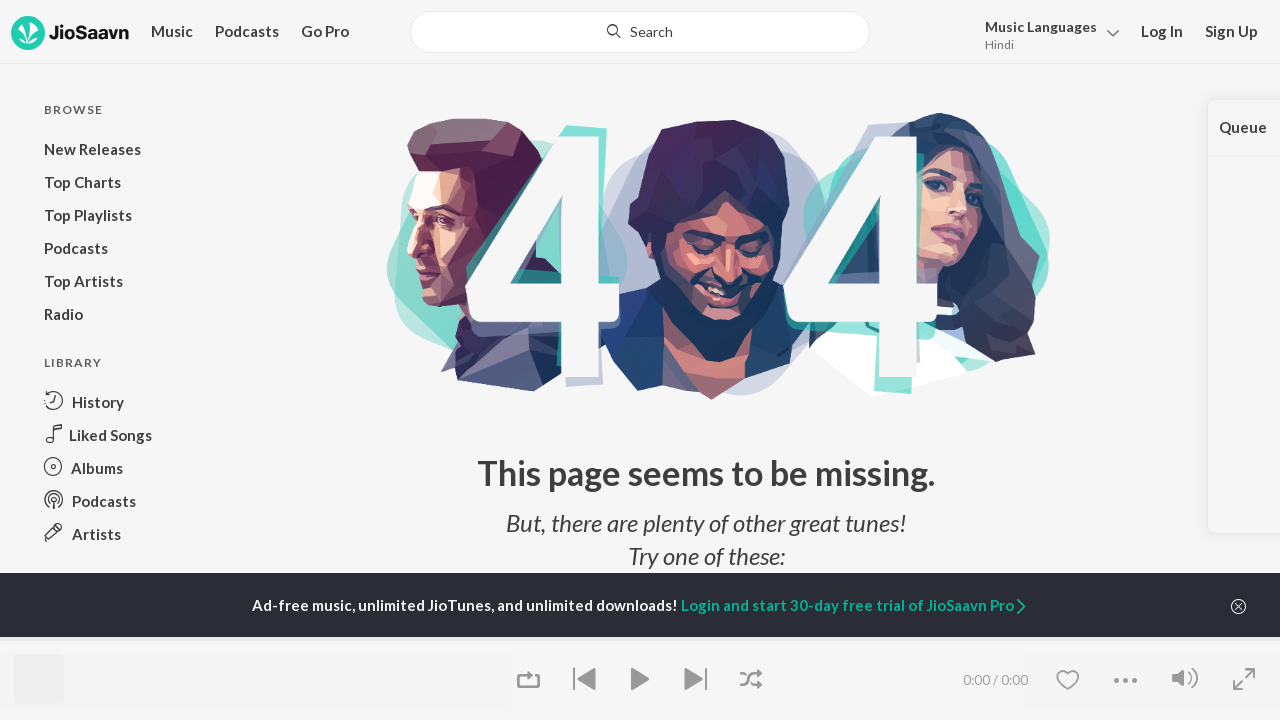

Found 15 language filter items
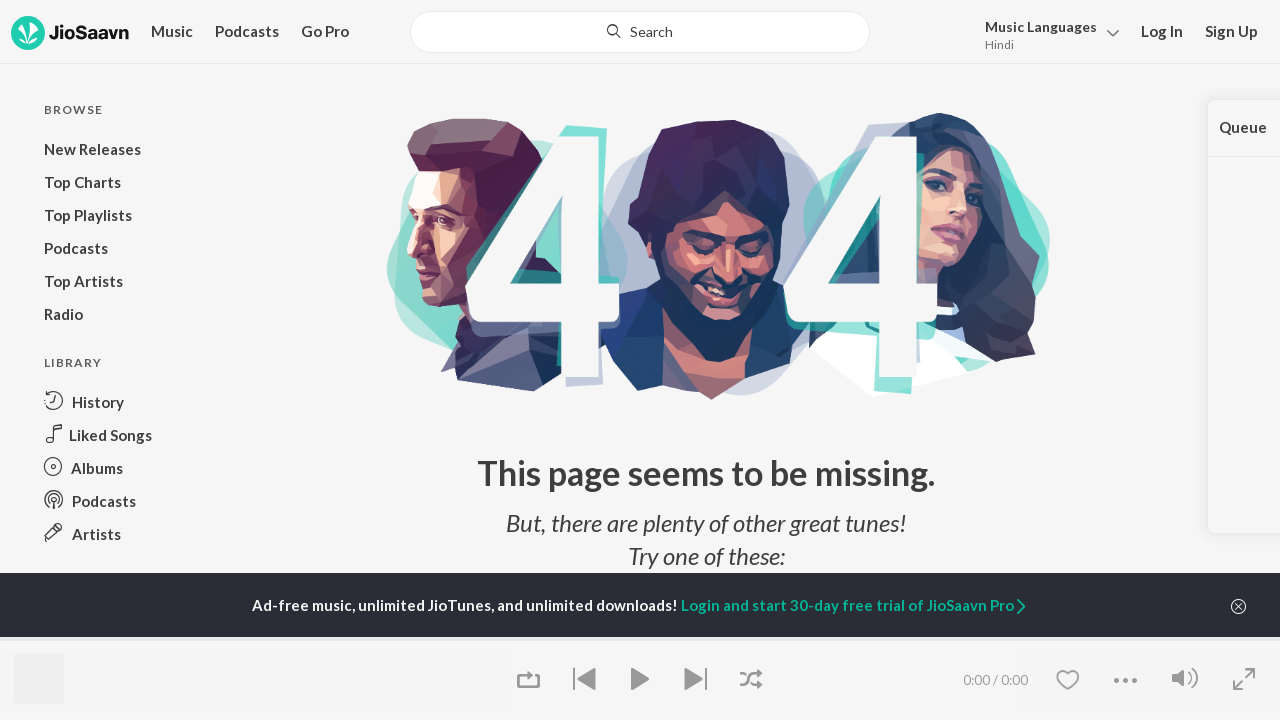

Clicked unselected language filter option at (1048, 51) on ul.o-list-select > li.o-list-select__item >> nth=1
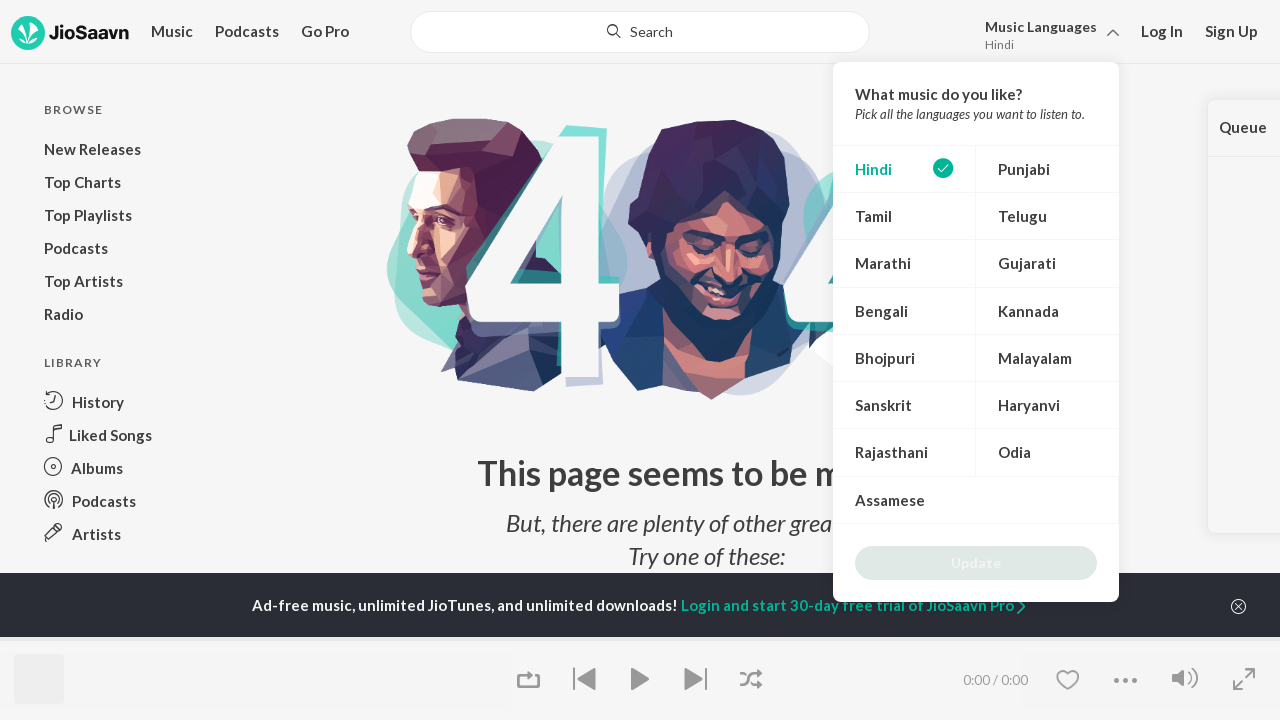

Waited 500ms for UI to update
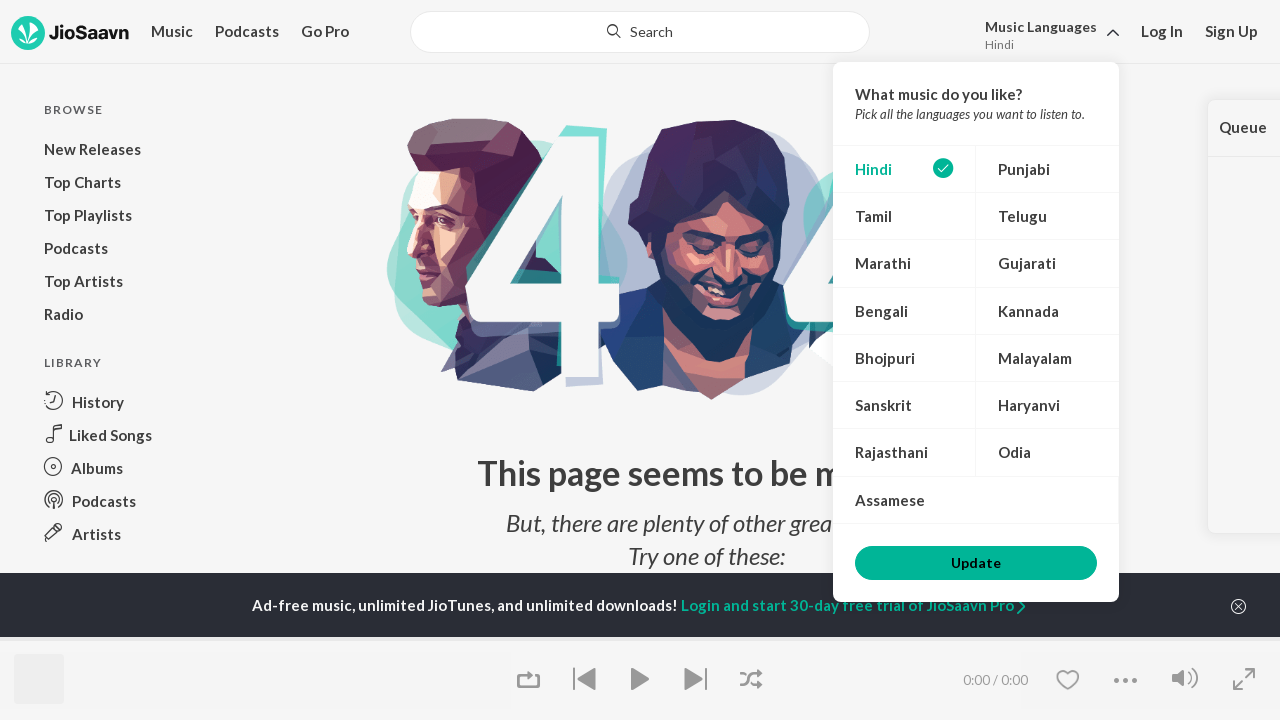

Clicked unselected language filter option at (904, 216) on ul.o-list-select > li.o-list-select__item >> nth=2
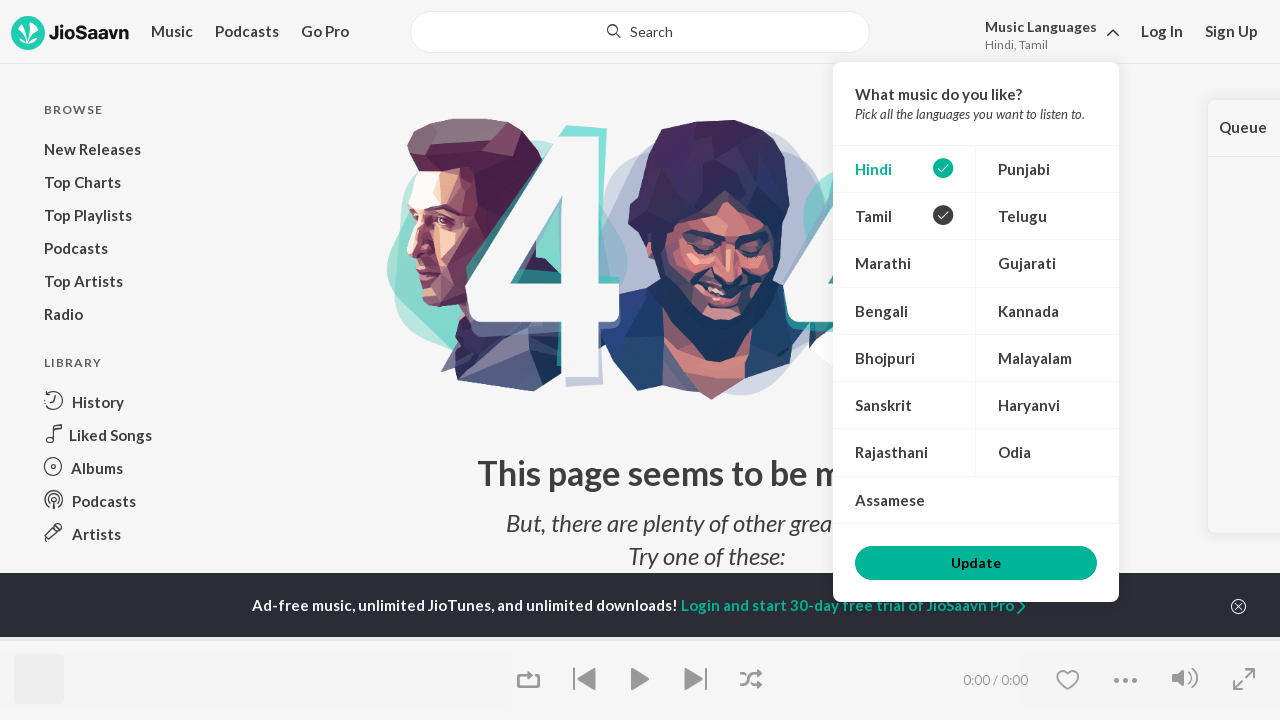

Waited 500ms for UI to update
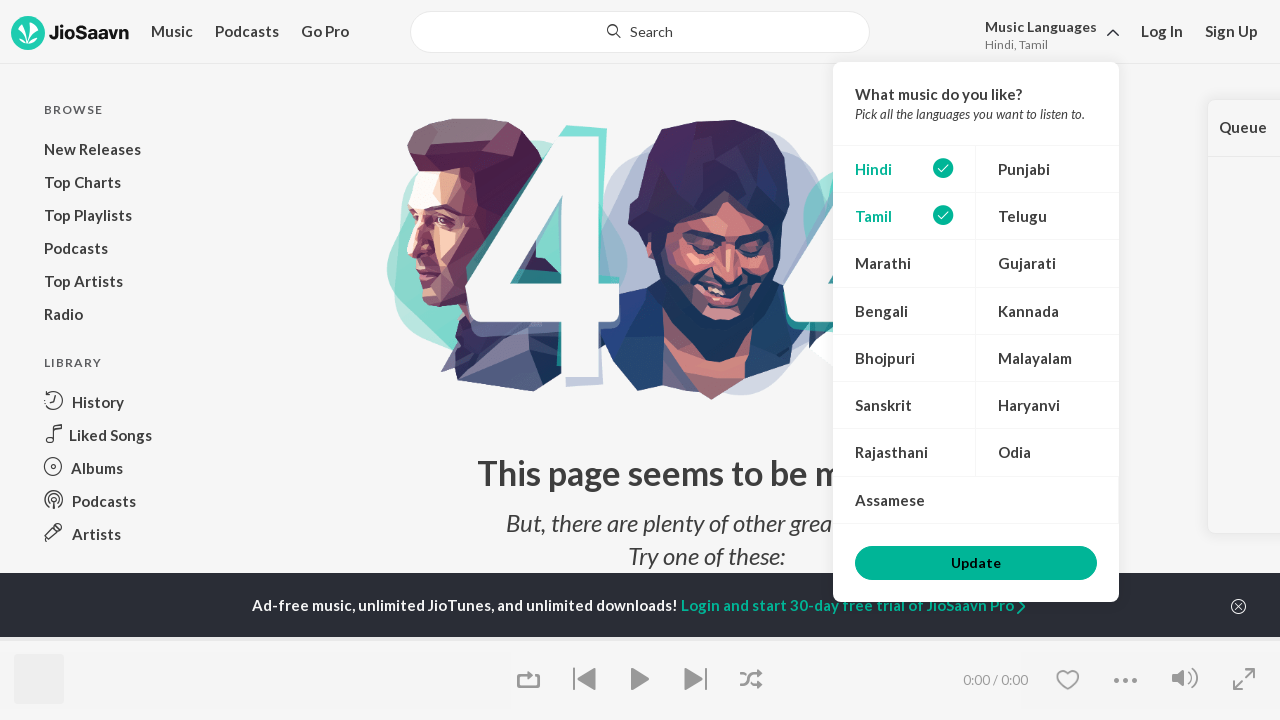

Clicked unselected language filter option at (1048, 216) on ul.o-list-select > li.o-list-select__item >> nth=3
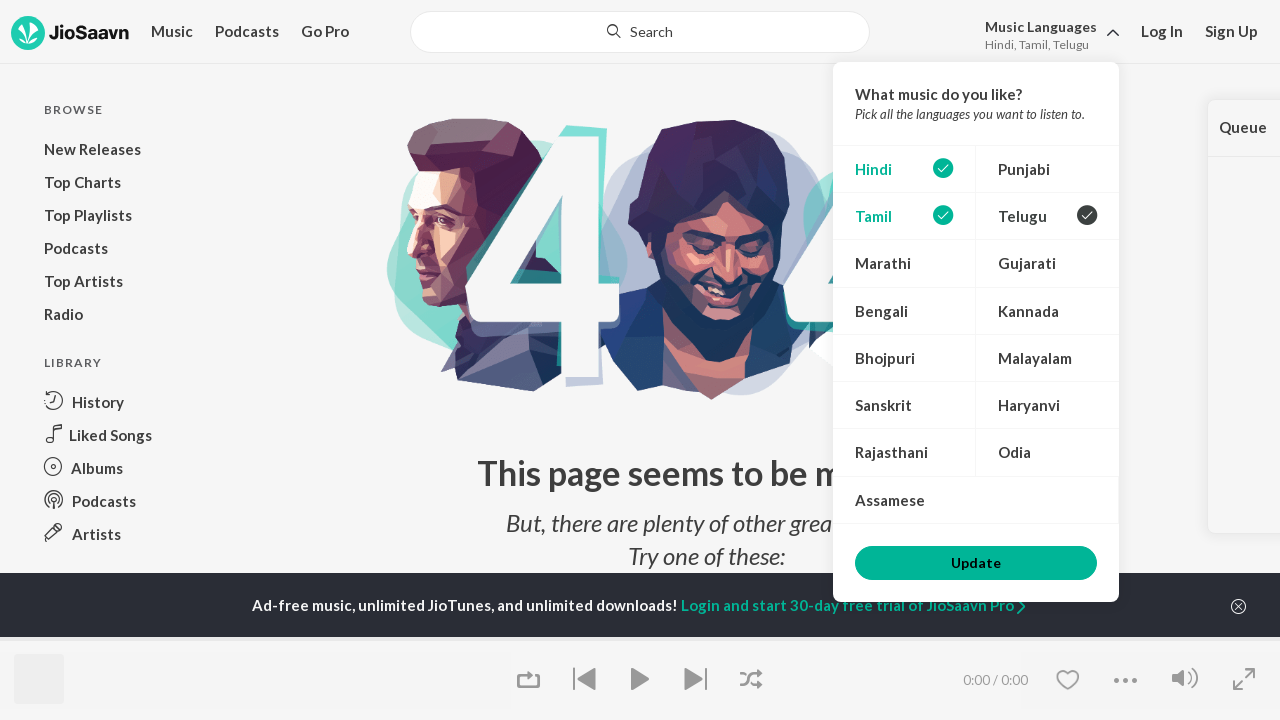

Waited 500ms for UI to update
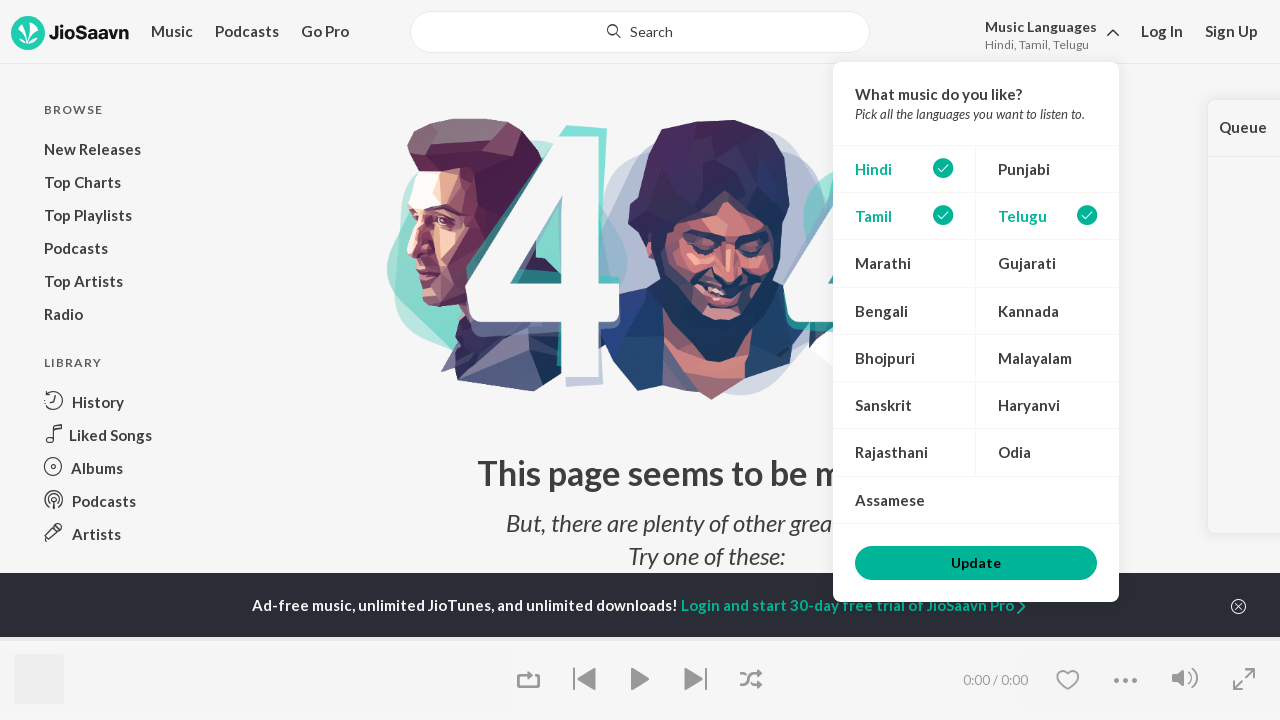

Clicked unselected language filter option at (904, 263) on ul.o-list-select > li.o-list-select__item >> nth=4
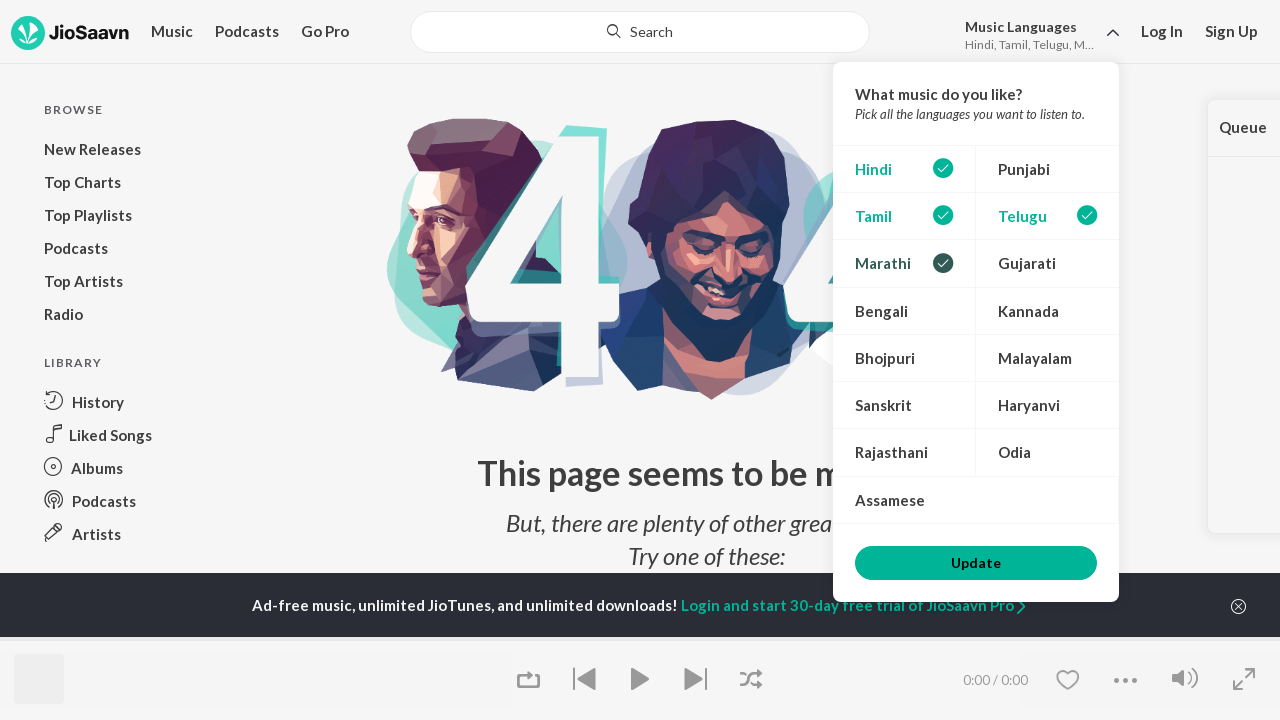

Waited 500ms for UI to update
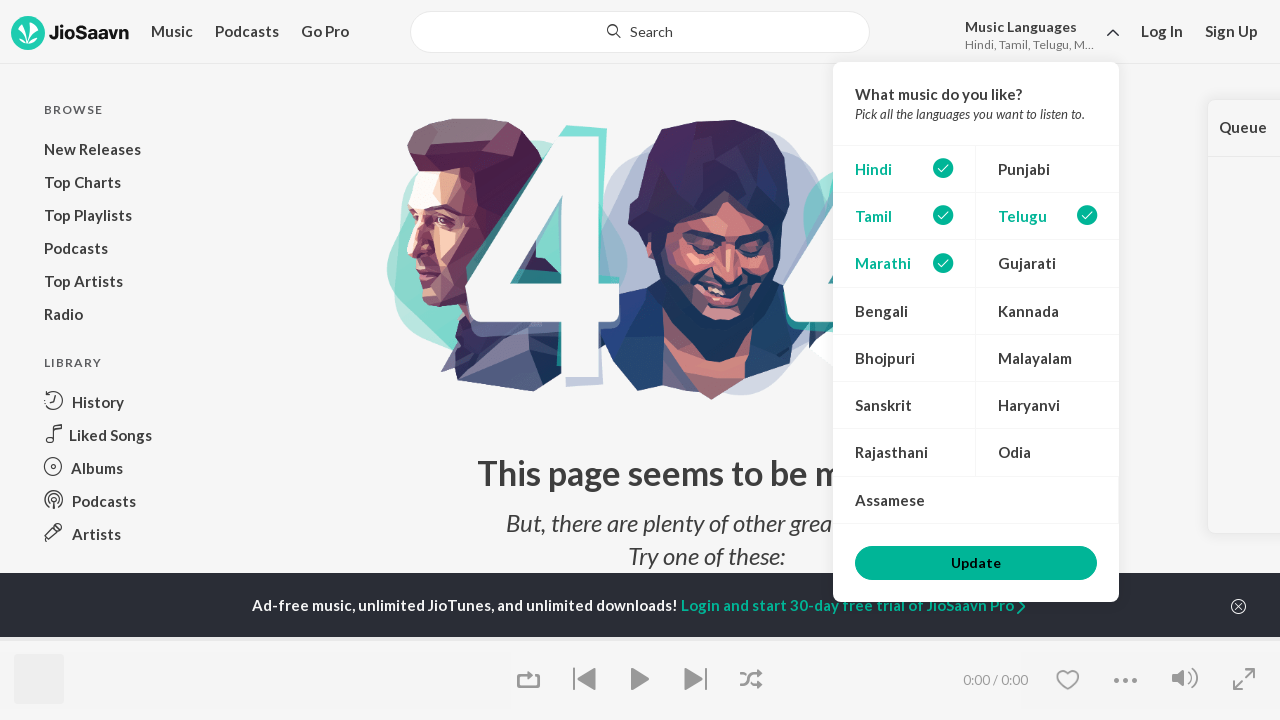

Clicked unselected language filter option at (1048, 263) on ul.o-list-select > li.o-list-select__item >> nth=5
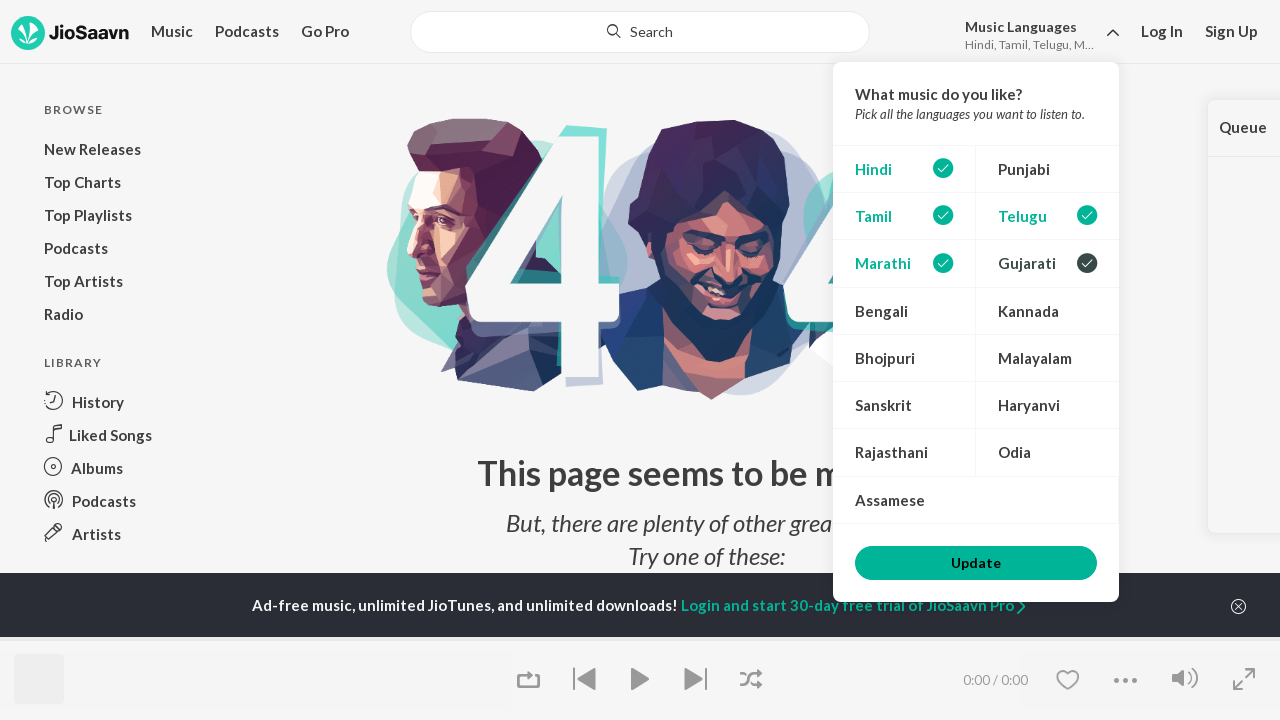

Waited 500ms for UI to update
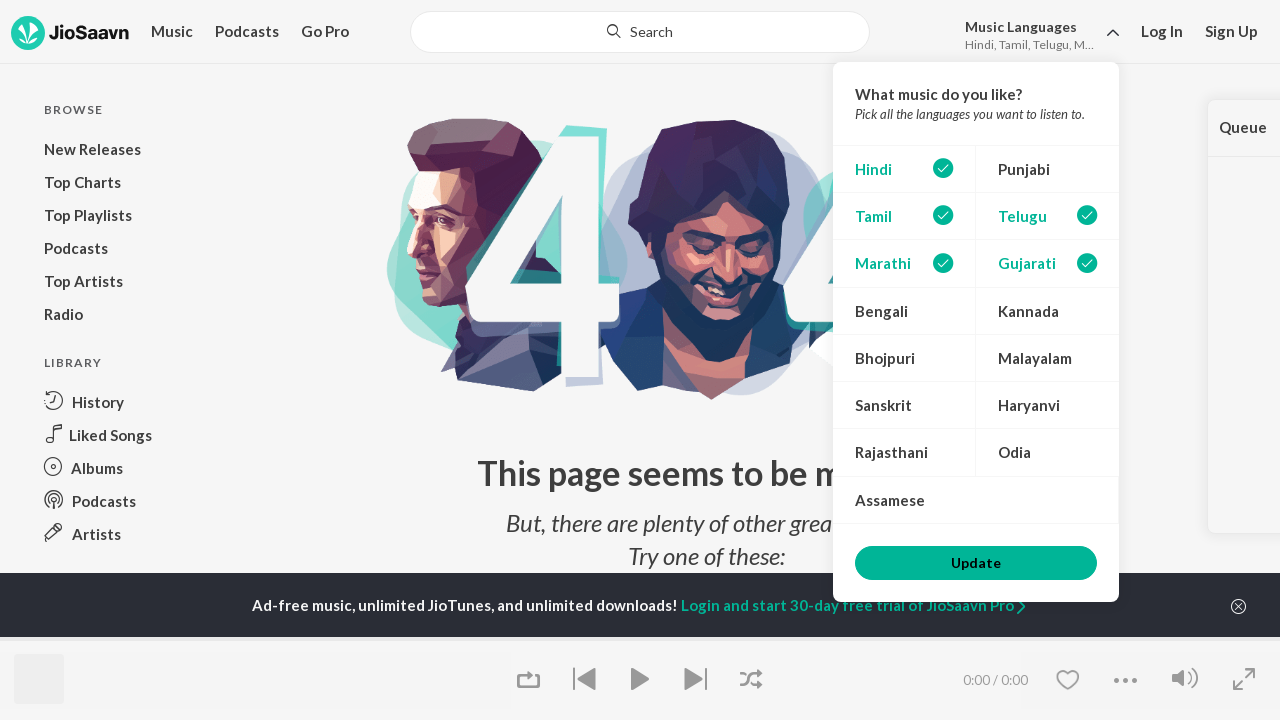

Clicked unselected language filter option at (904, 310) on ul.o-list-select > li.o-list-select__item >> nth=6
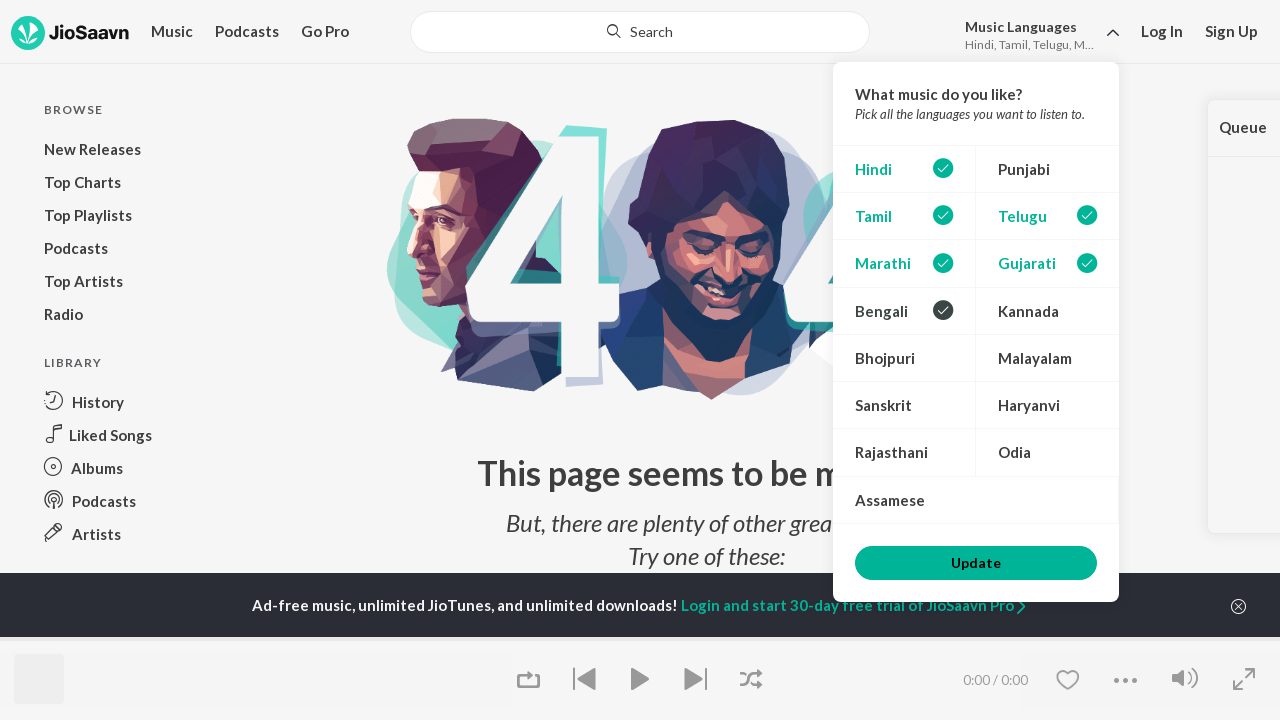

Waited 500ms for UI to update
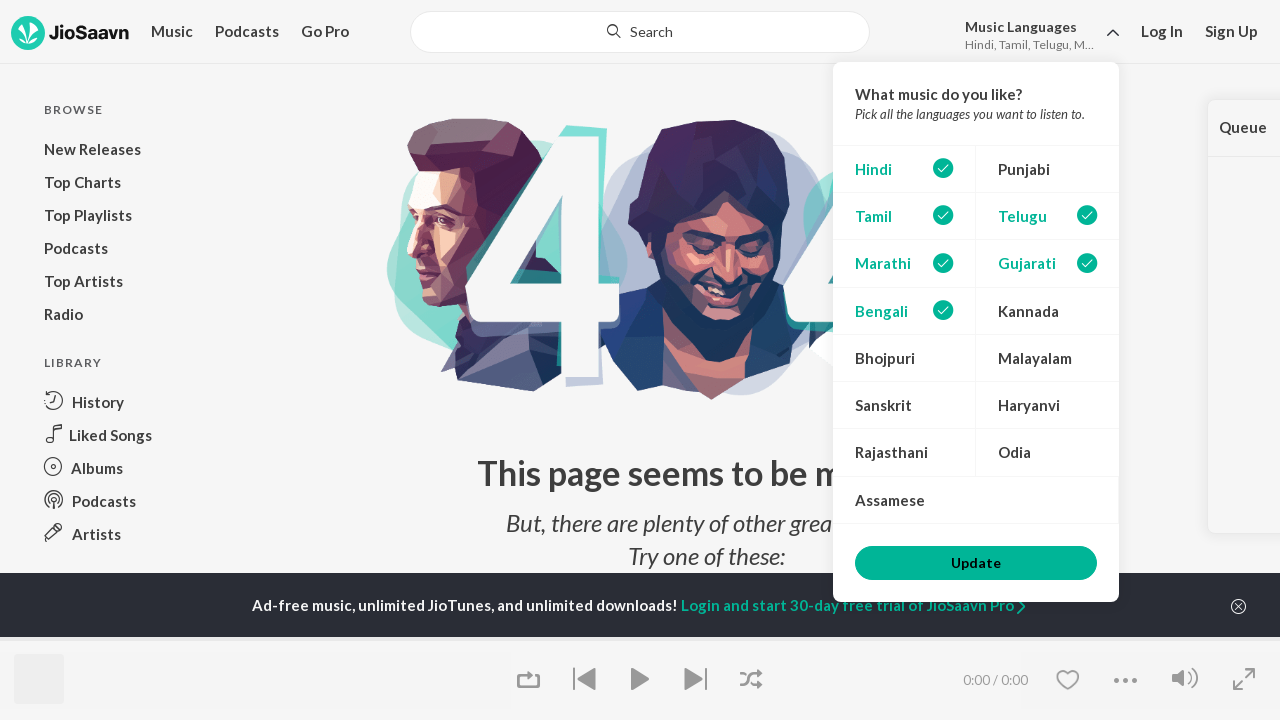

Clicked unselected language filter option at (1048, 310) on ul.o-list-select > li.o-list-select__item >> nth=7
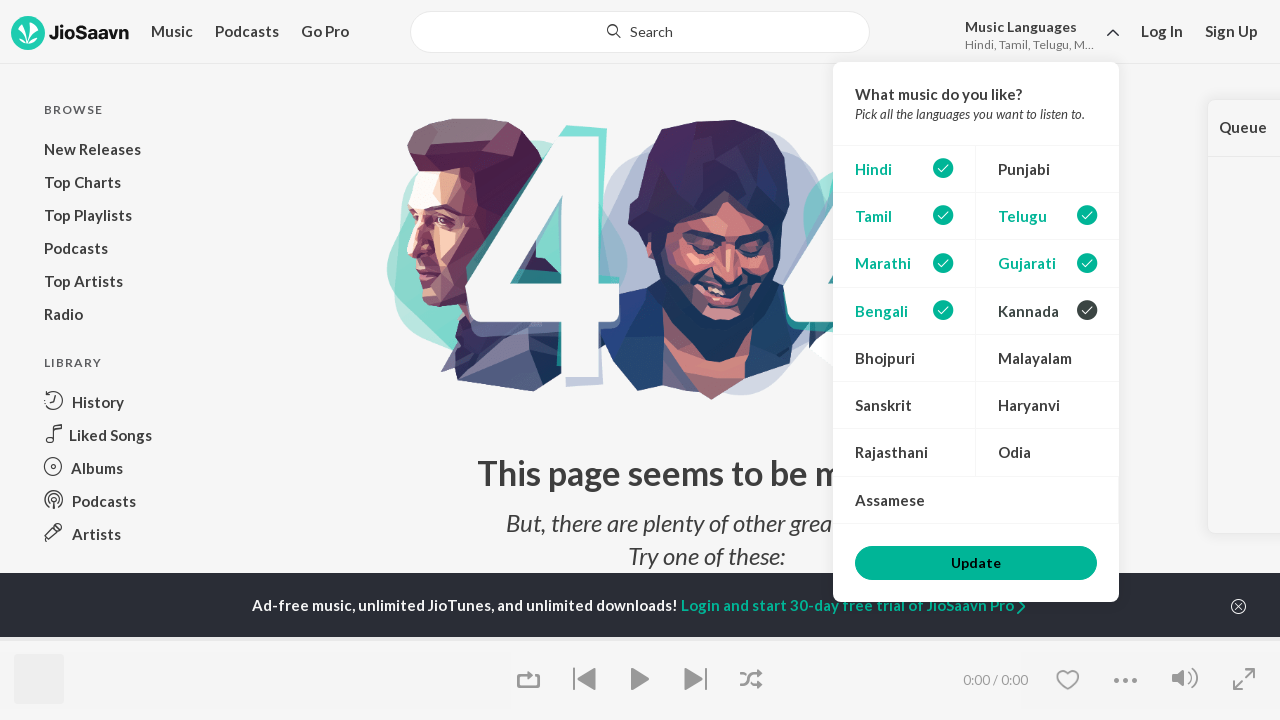

Waited 500ms for UI to update
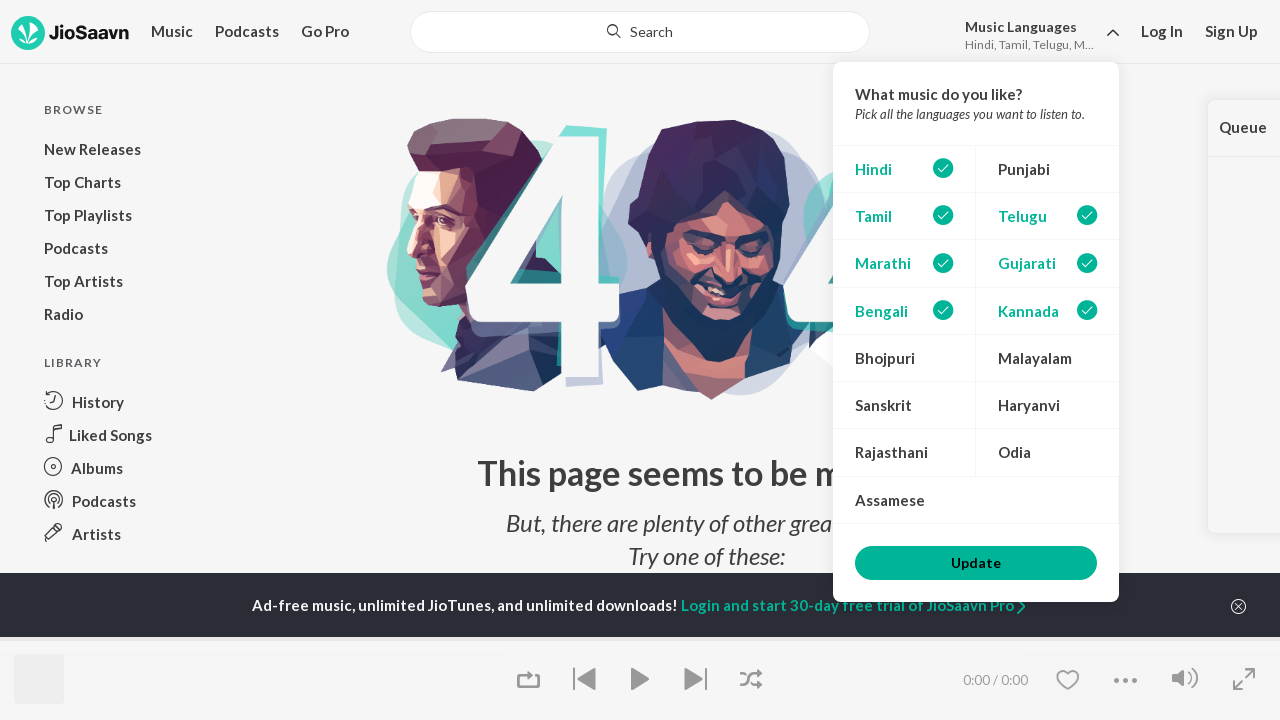

Clicked unselected language filter option at (904, 358) on ul.o-list-select > li.o-list-select__item >> nth=8
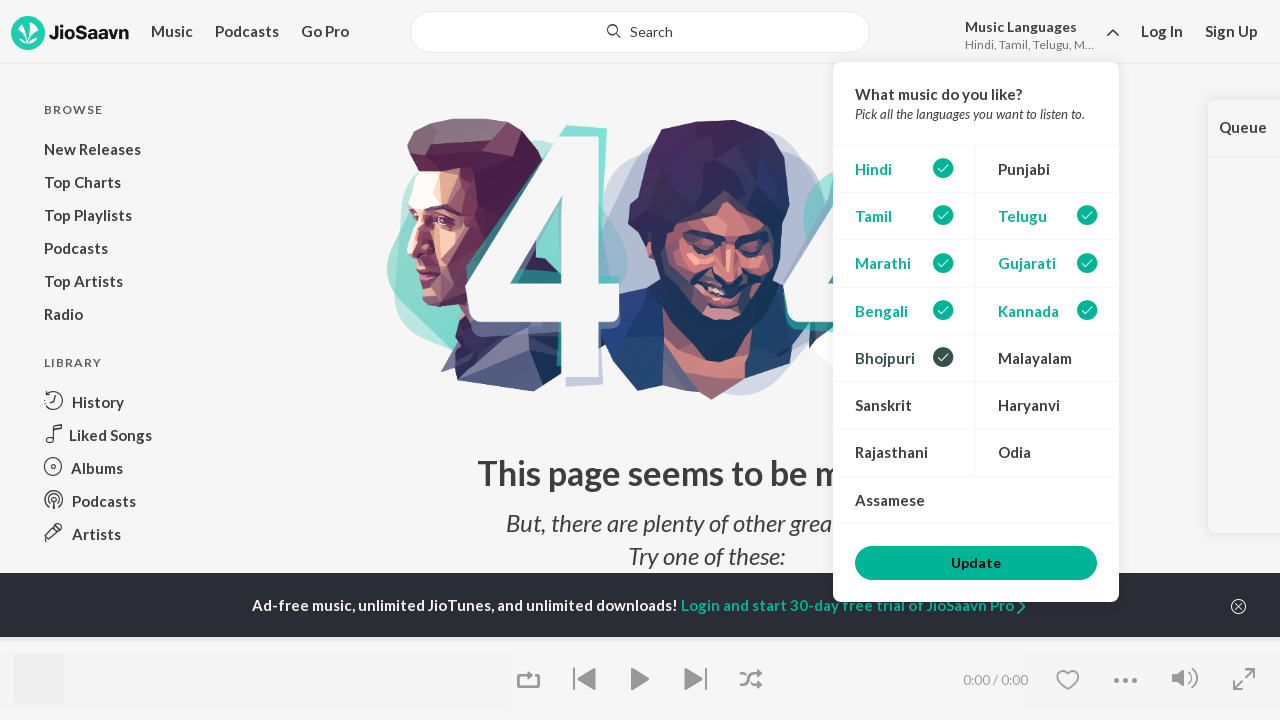

Waited 500ms for UI to update
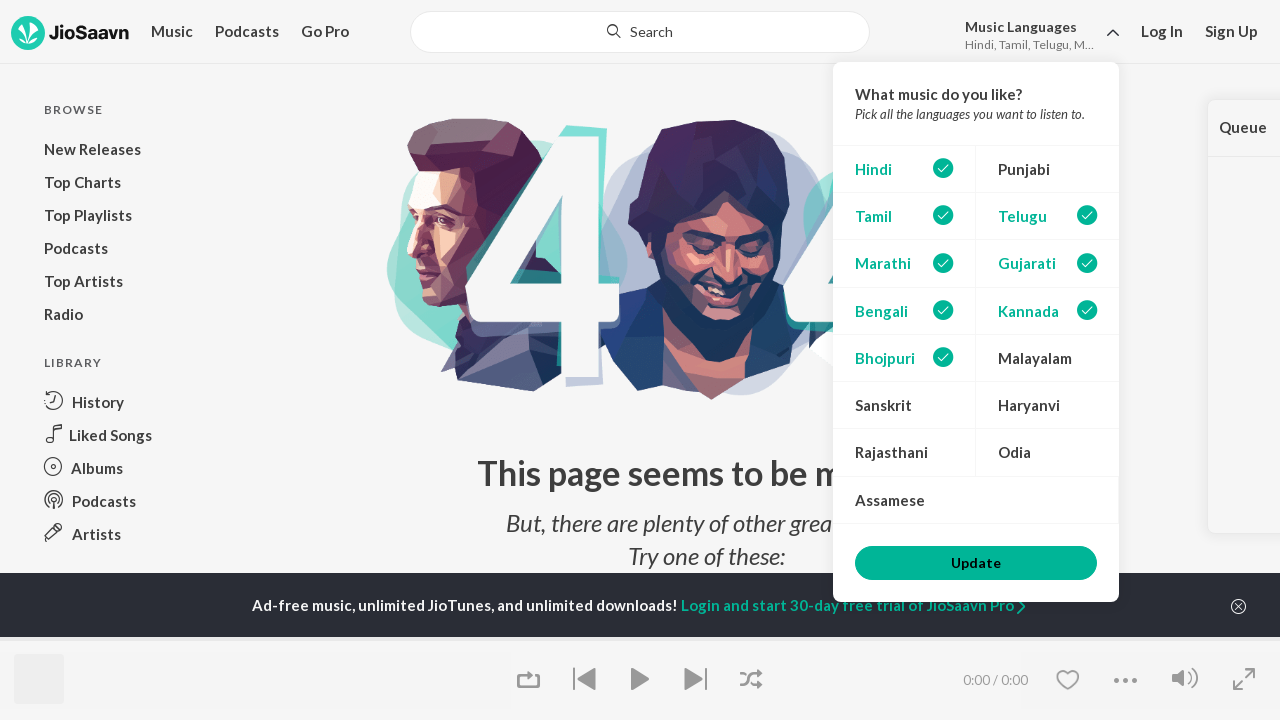

Clicked unselected language filter option at (1048, 358) on ul.o-list-select > li.o-list-select__item >> nth=9
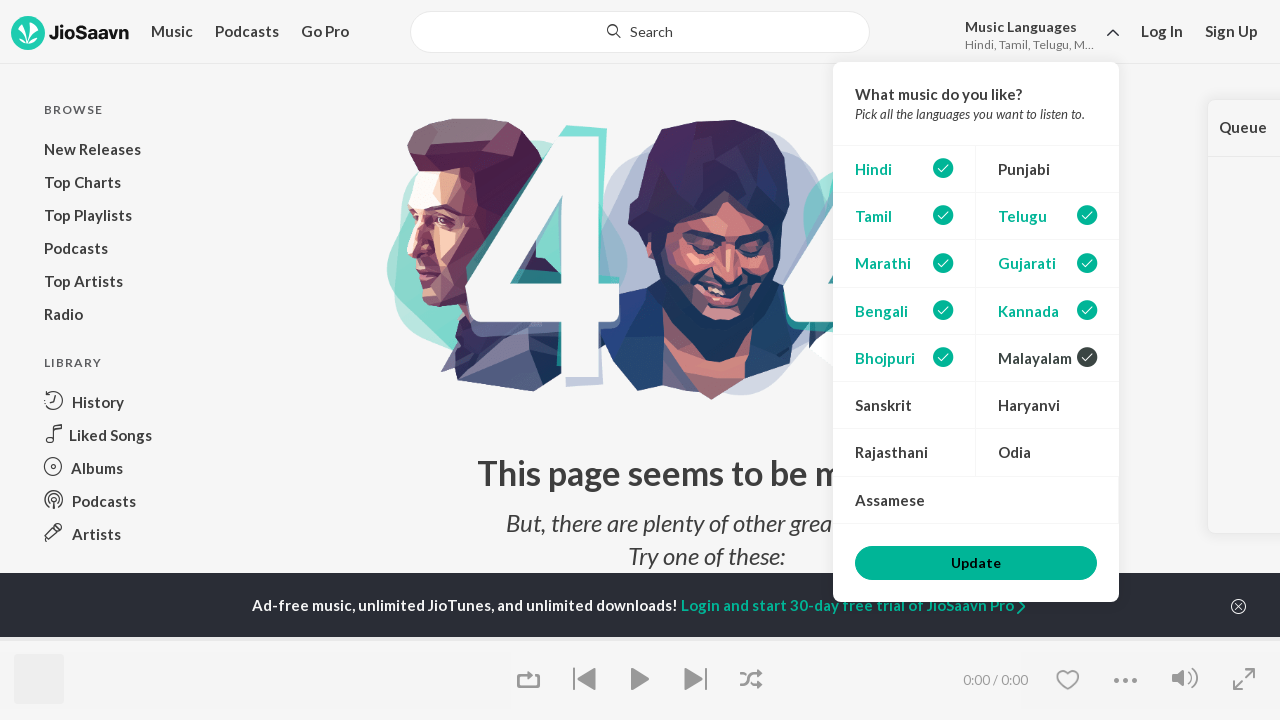

Waited 500ms for UI to update
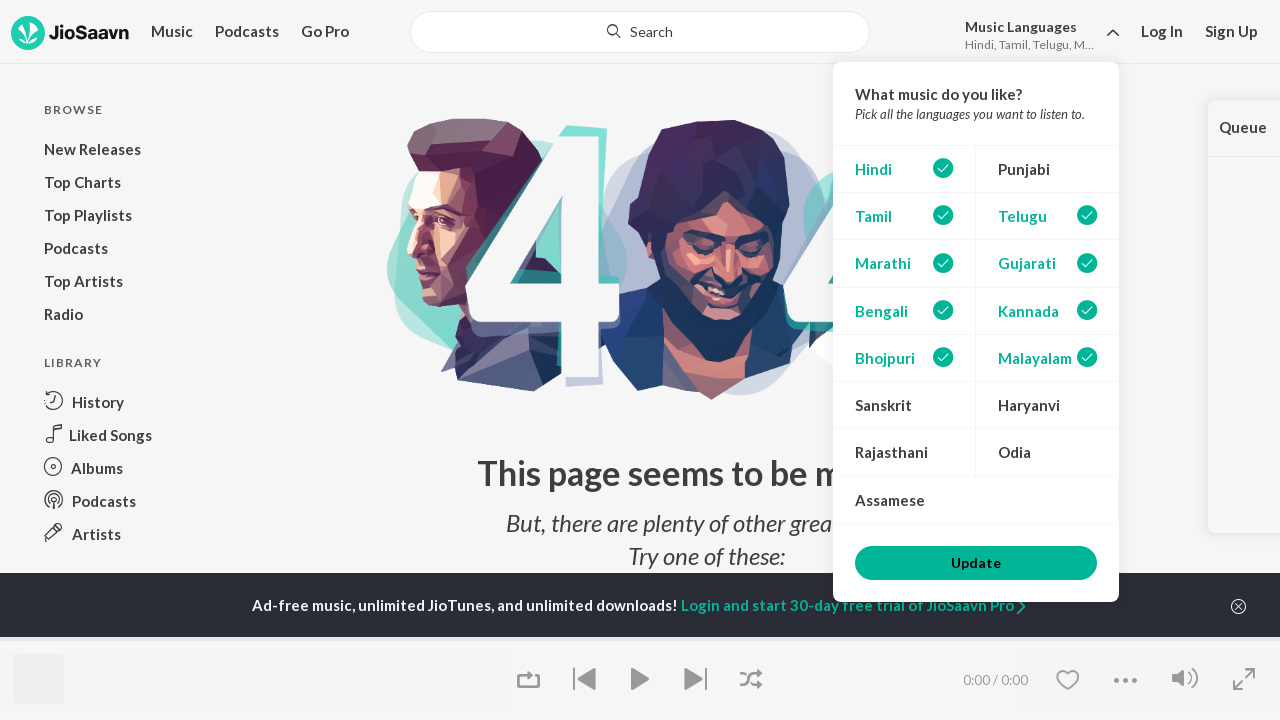

Clicked unselected language filter option at (904, 405) on ul.o-list-select > li.o-list-select__item >> nth=10
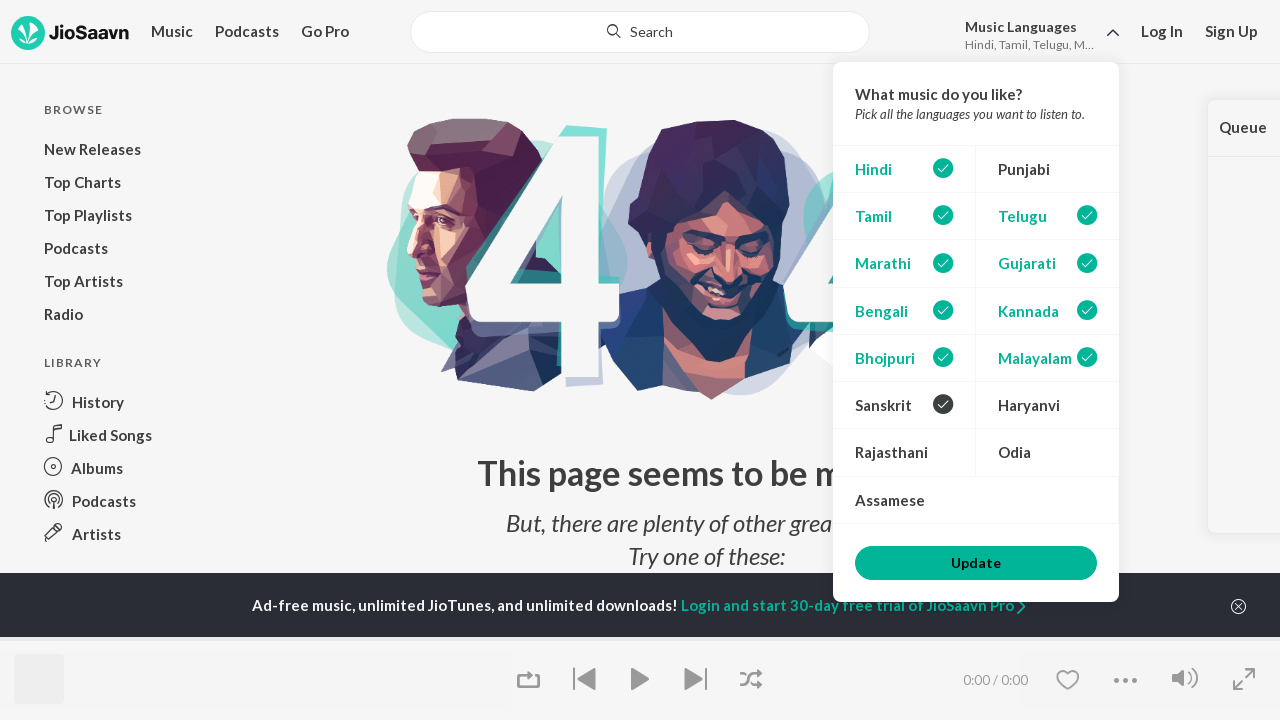

Waited 500ms for UI to update
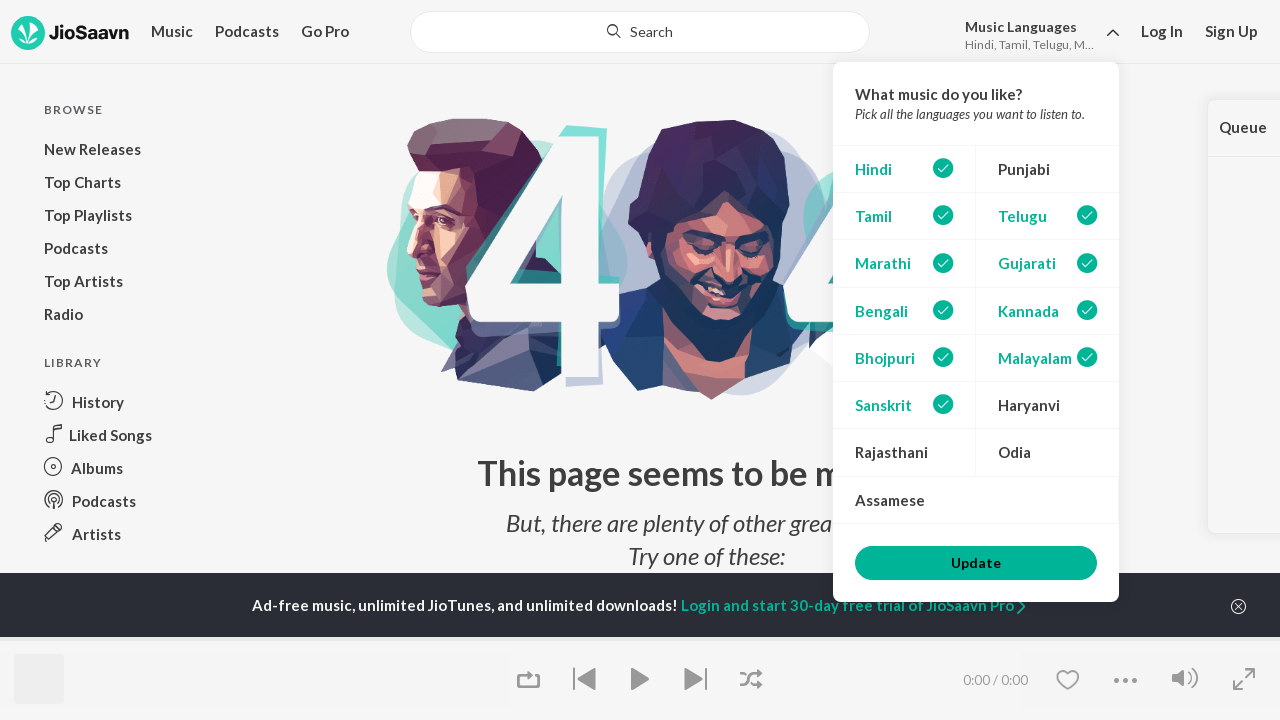

Clicked unselected language filter option at (1048, 405) on ul.o-list-select > li.o-list-select__item >> nth=11
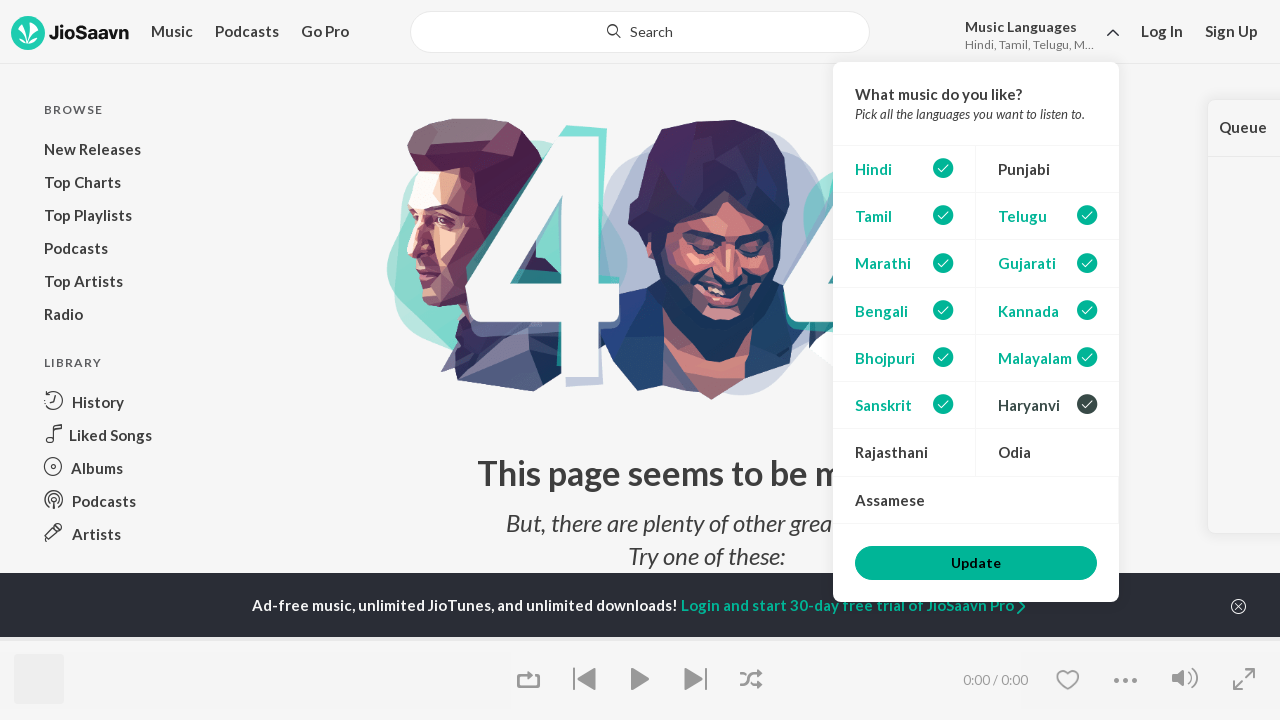

Waited 500ms for UI to update
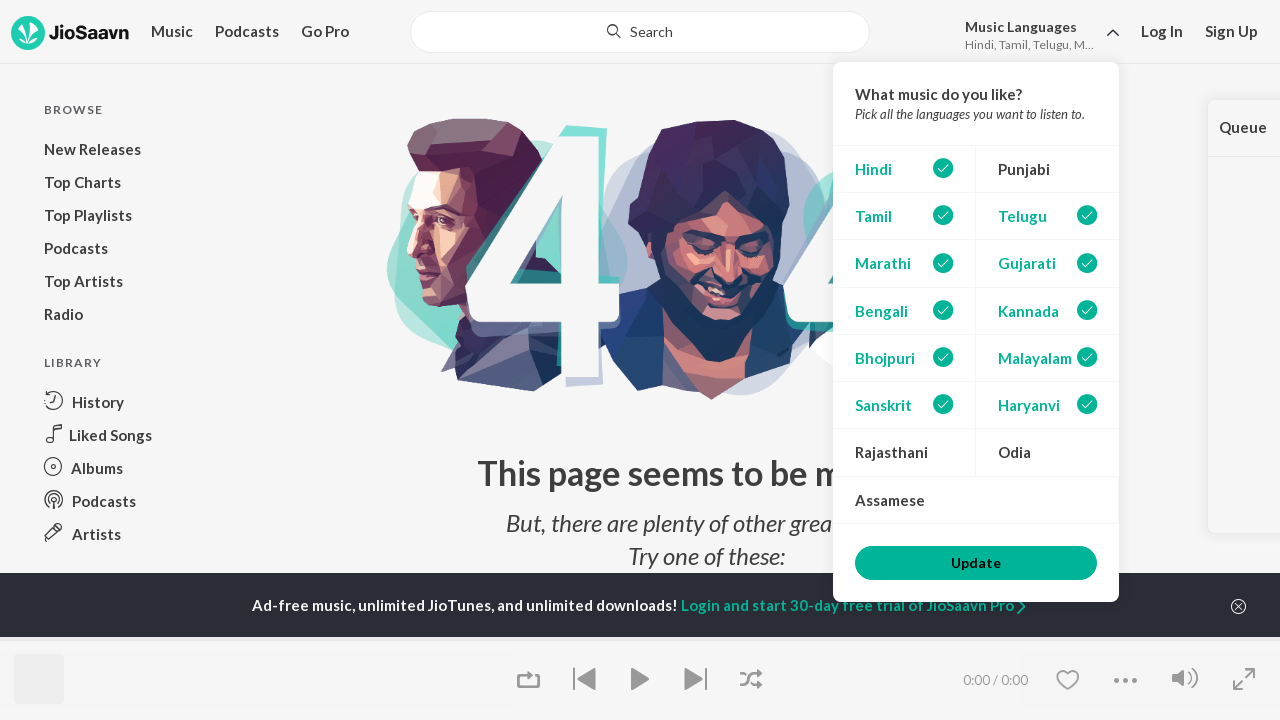

Clicked unselected language filter option at (904, 452) on ul.o-list-select > li.o-list-select__item >> nth=12
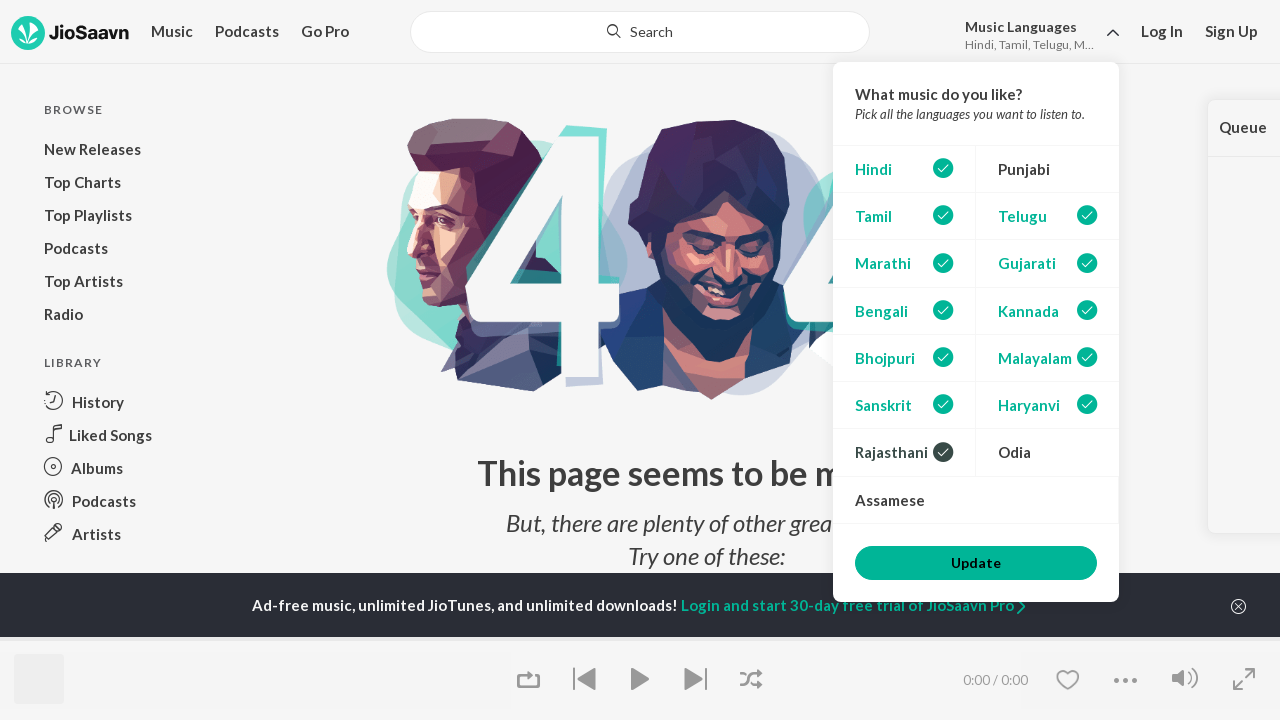

Waited 500ms for UI to update
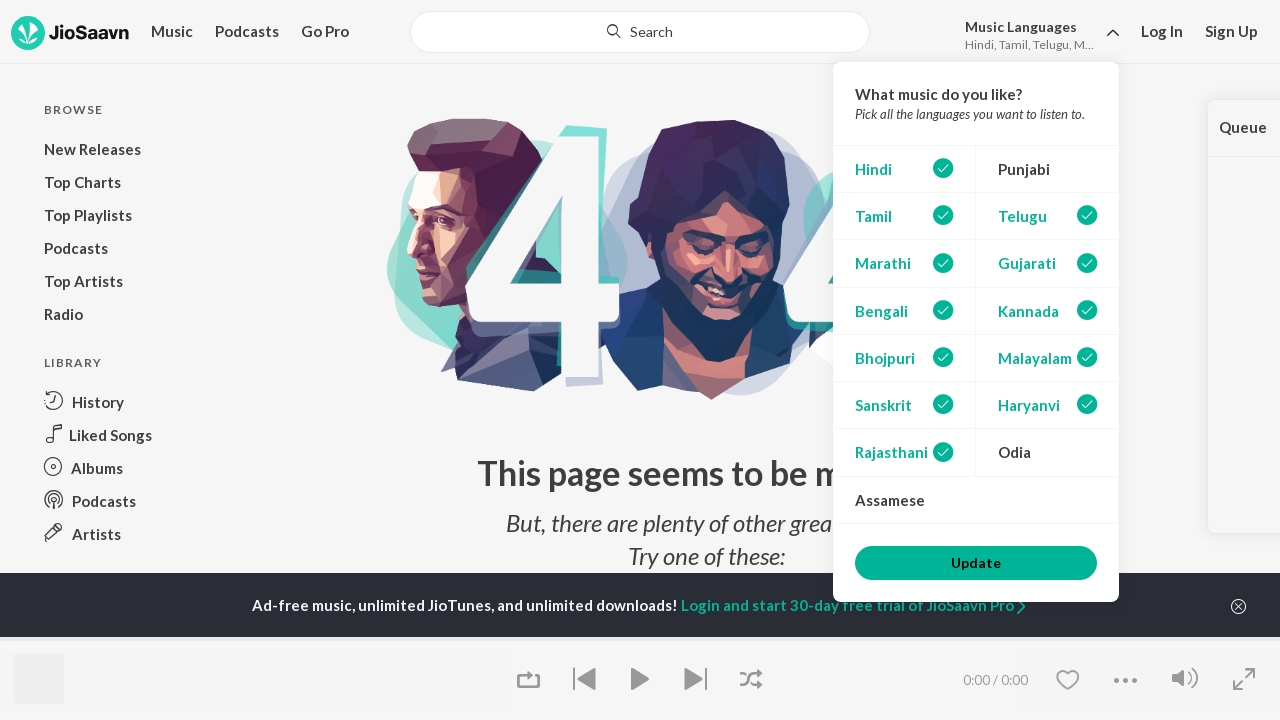

Clicked unselected language filter option at (1048, 452) on ul.o-list-select > li.o-list-select__item >> nth=13
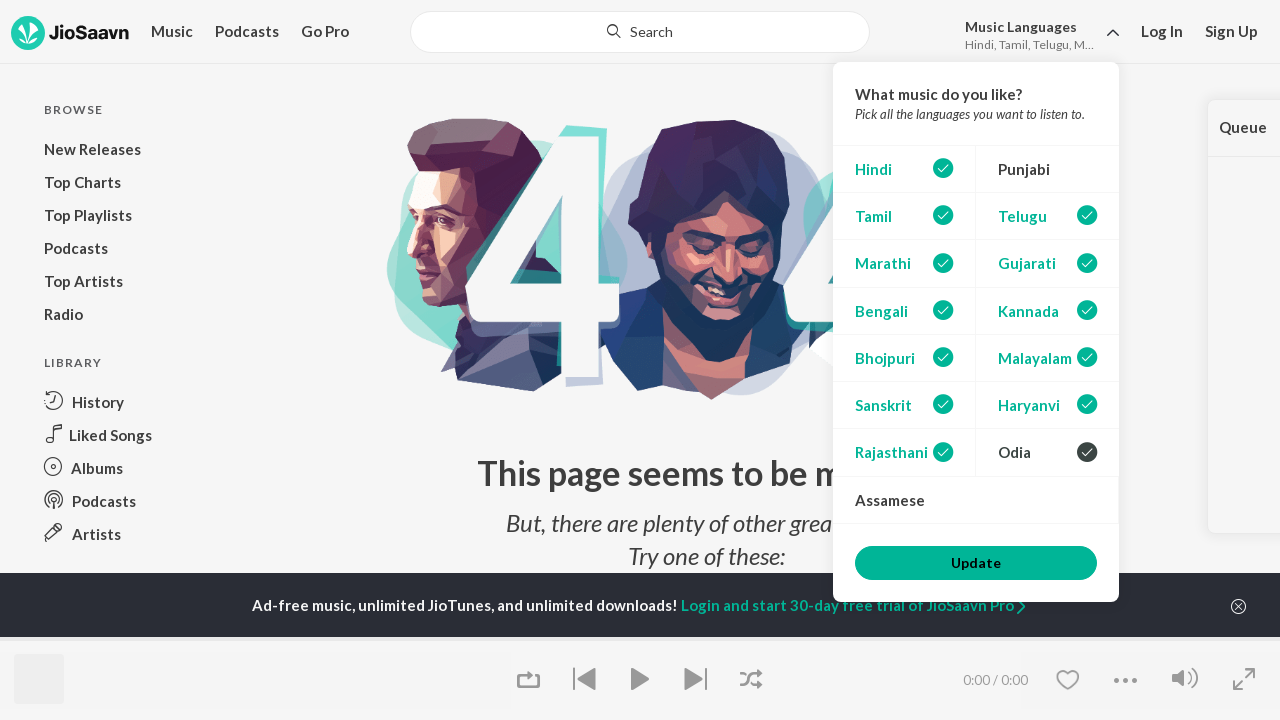

Waited 500ms for UI to update
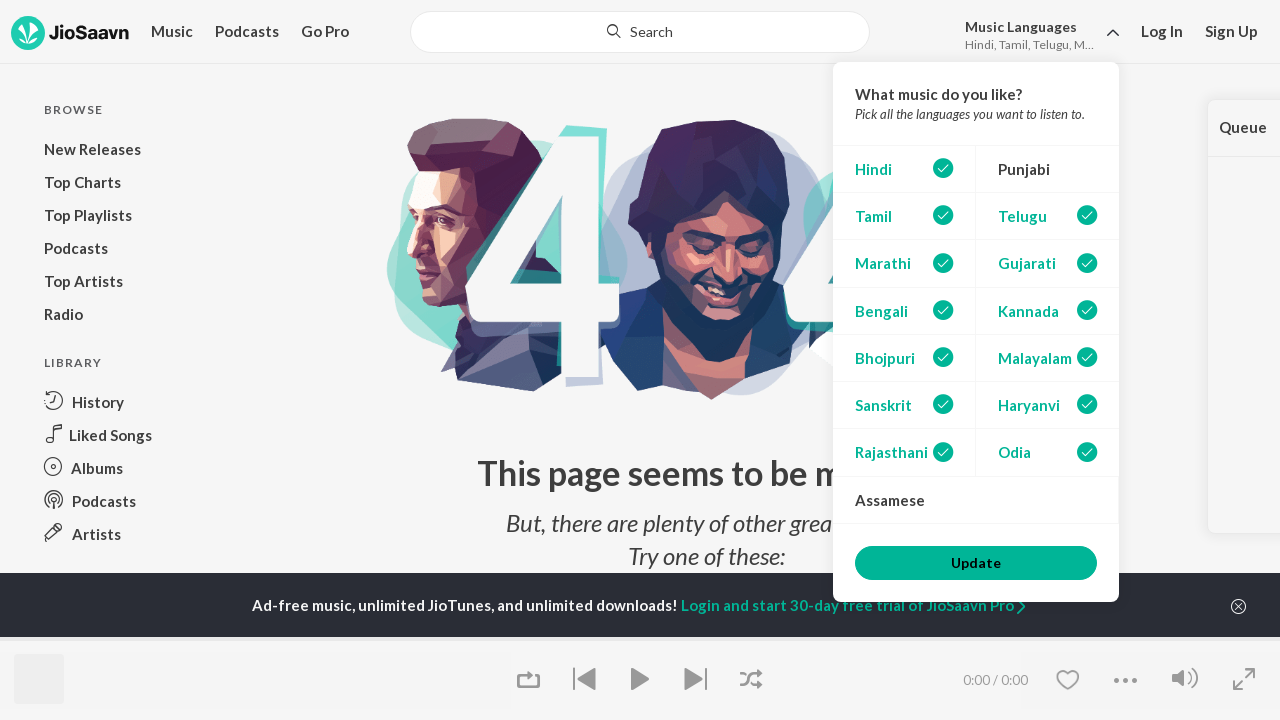

Clicked unselected language filter option at (976, 499) on ul.o-list-select > li.o-list-select__item >> nth=14
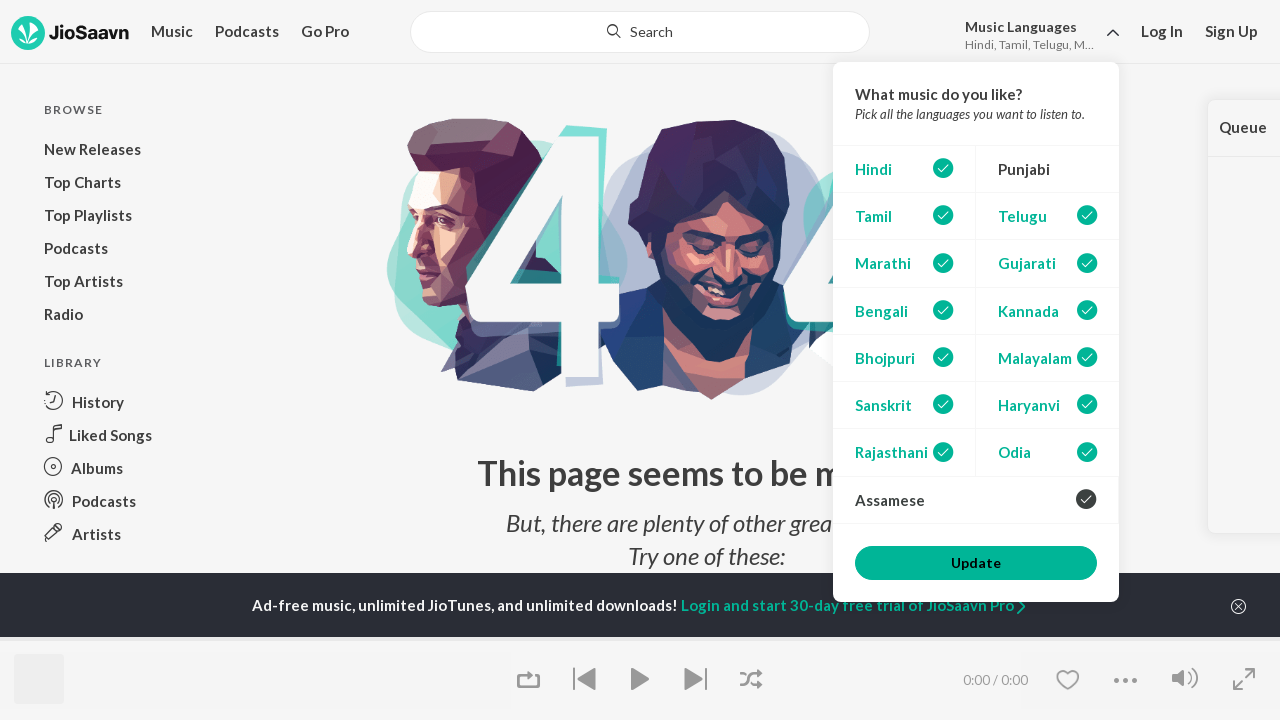

Waited 500ms for UI to update
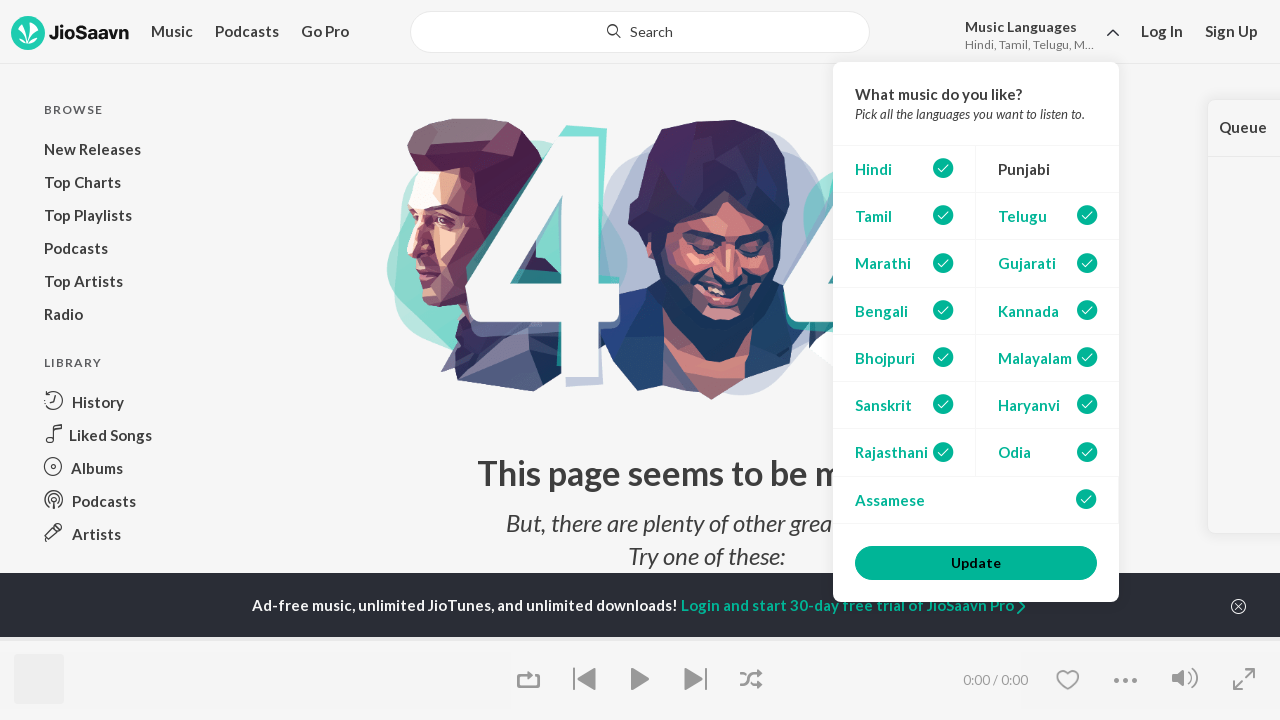

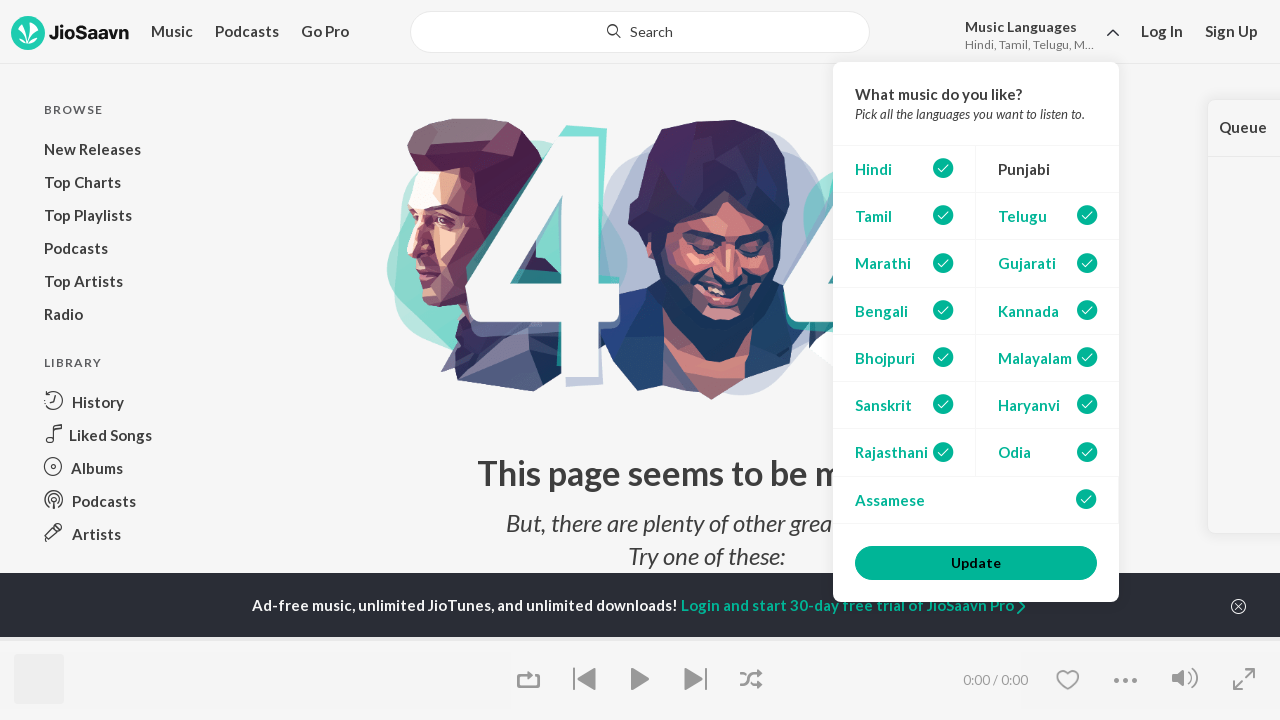